Tests click and hold selection by selecting elements 1 through 4 in a grid

Starting URL: http://jqueryui.com/resources/demos/selectable/display-grid.html

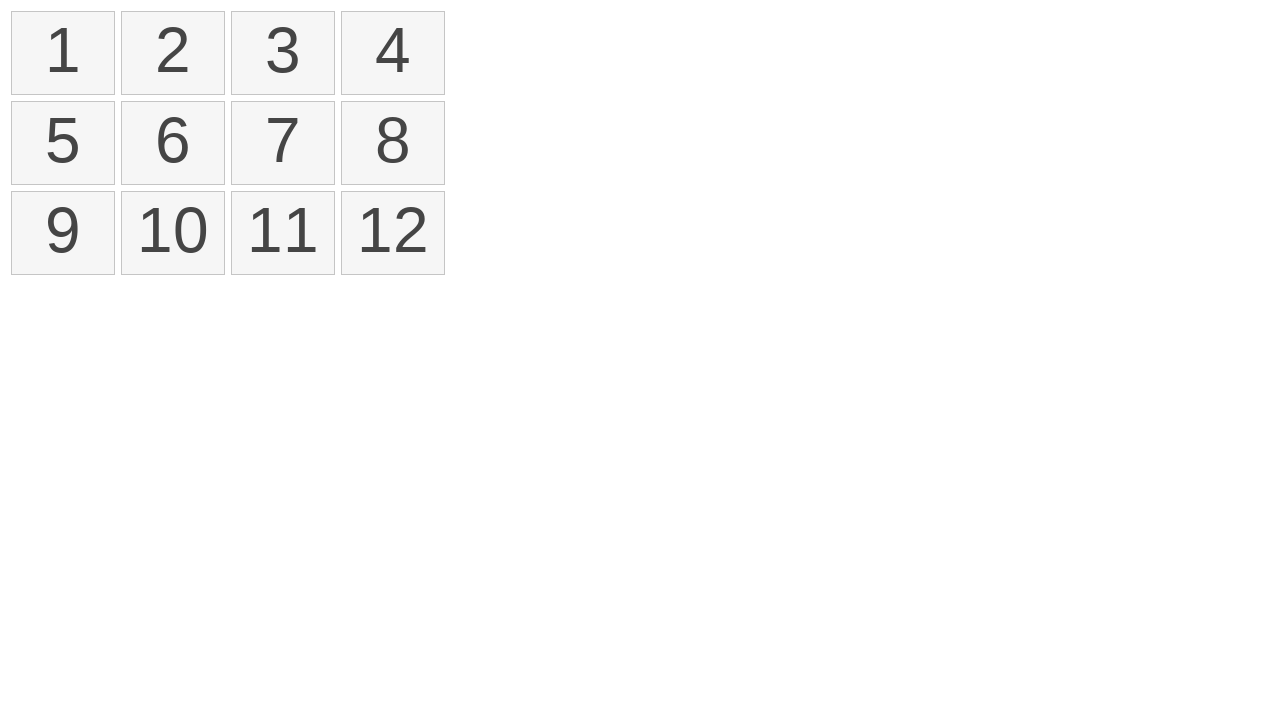

Navigated to jQuery UI selectable display grid demo page
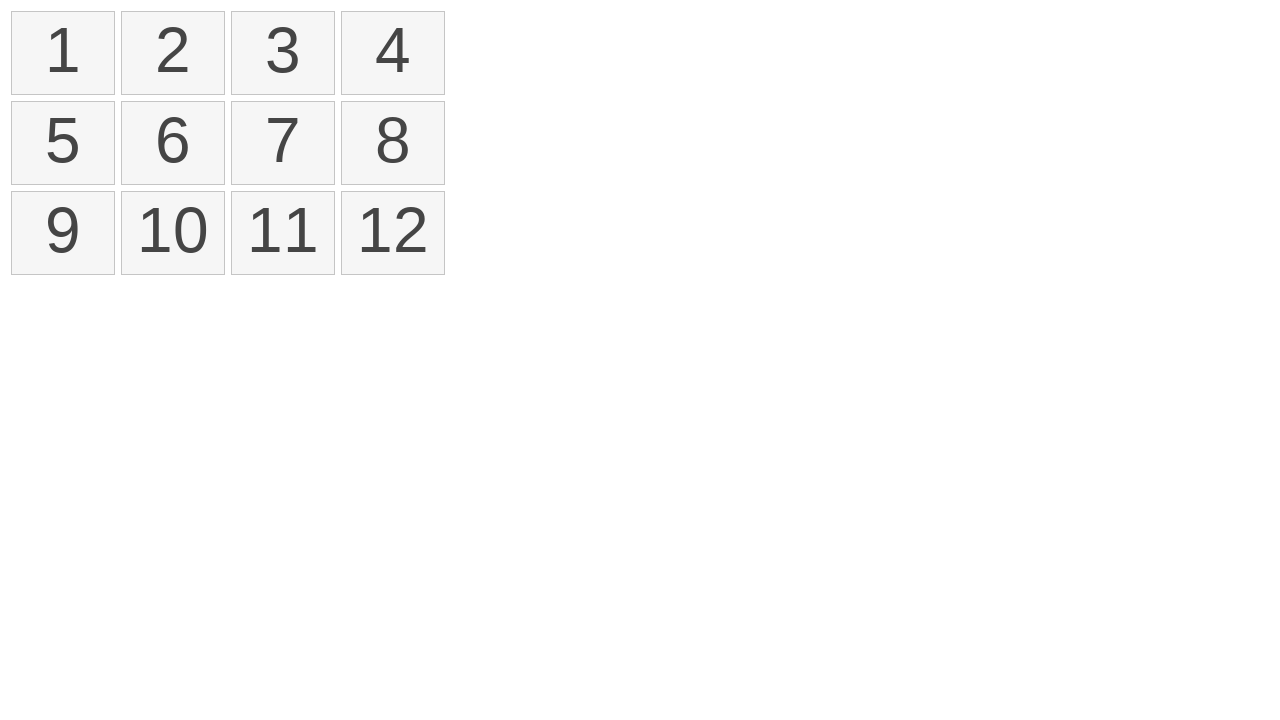

Located element 1 in the selectable grid
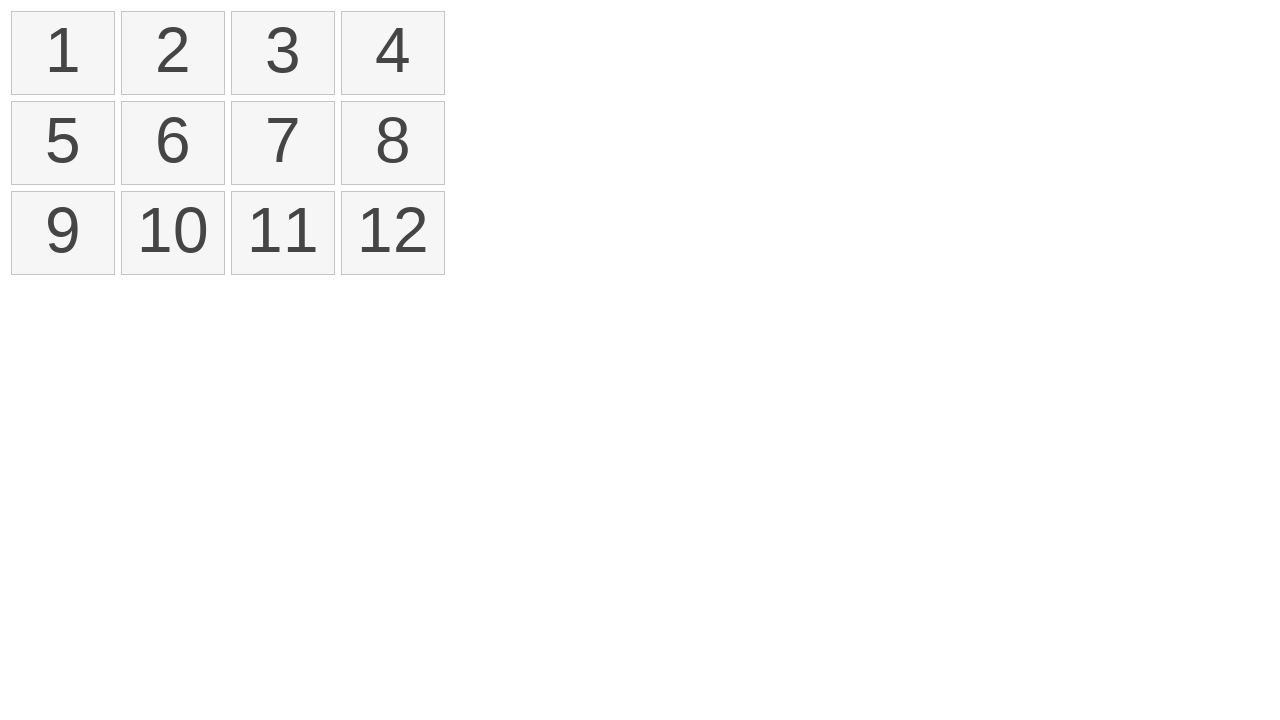

Located element 4 in the selectable grid
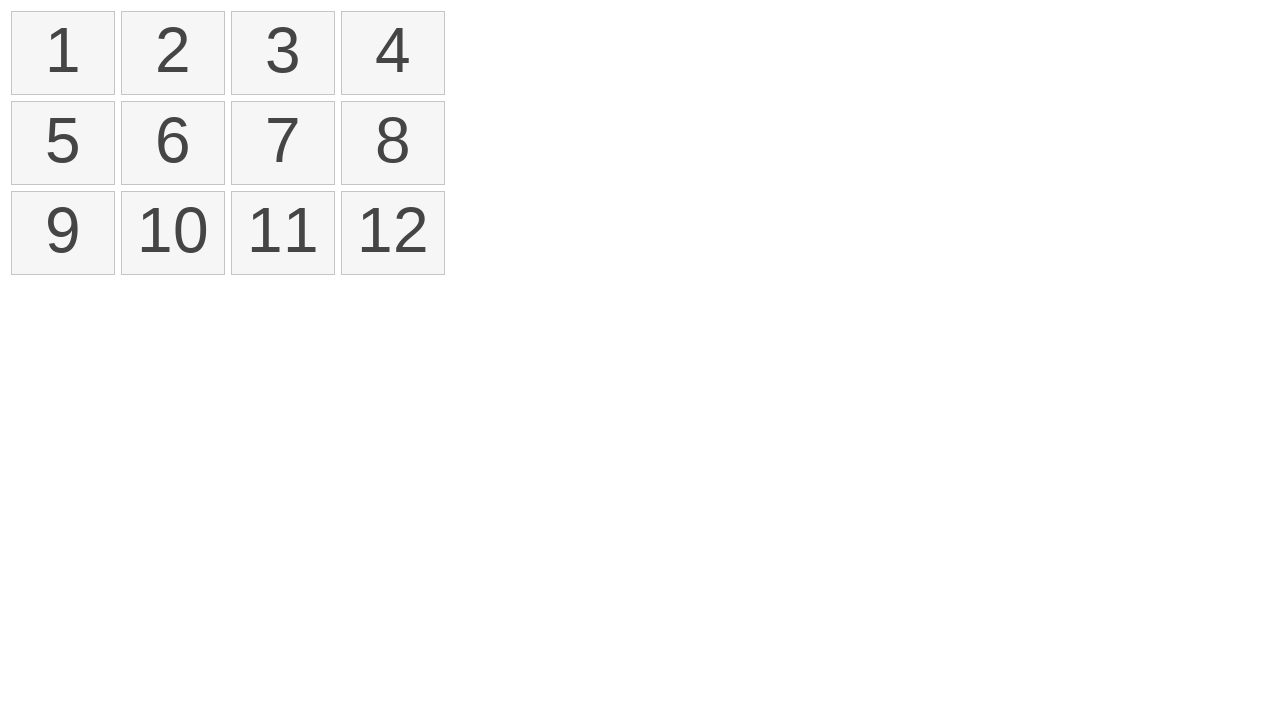

Performed click and hold drag from element 1 to element 4 at (393, 53)
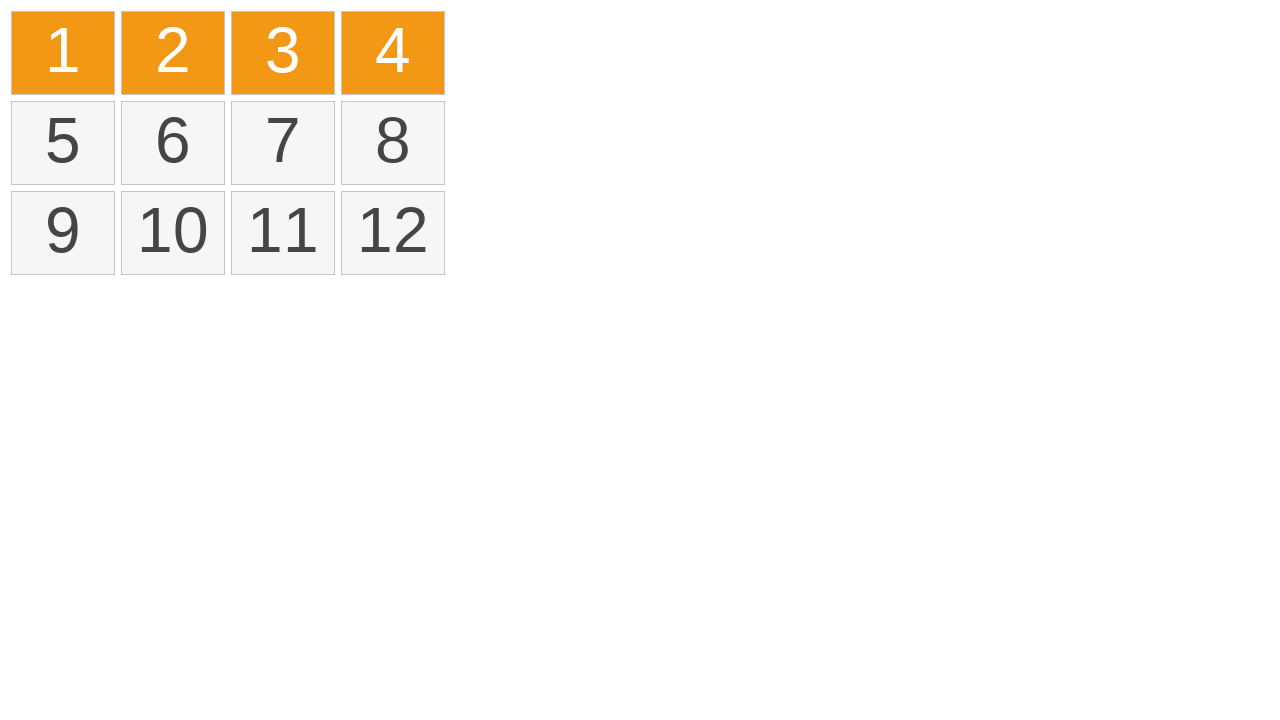

Located all selected elements in the grid
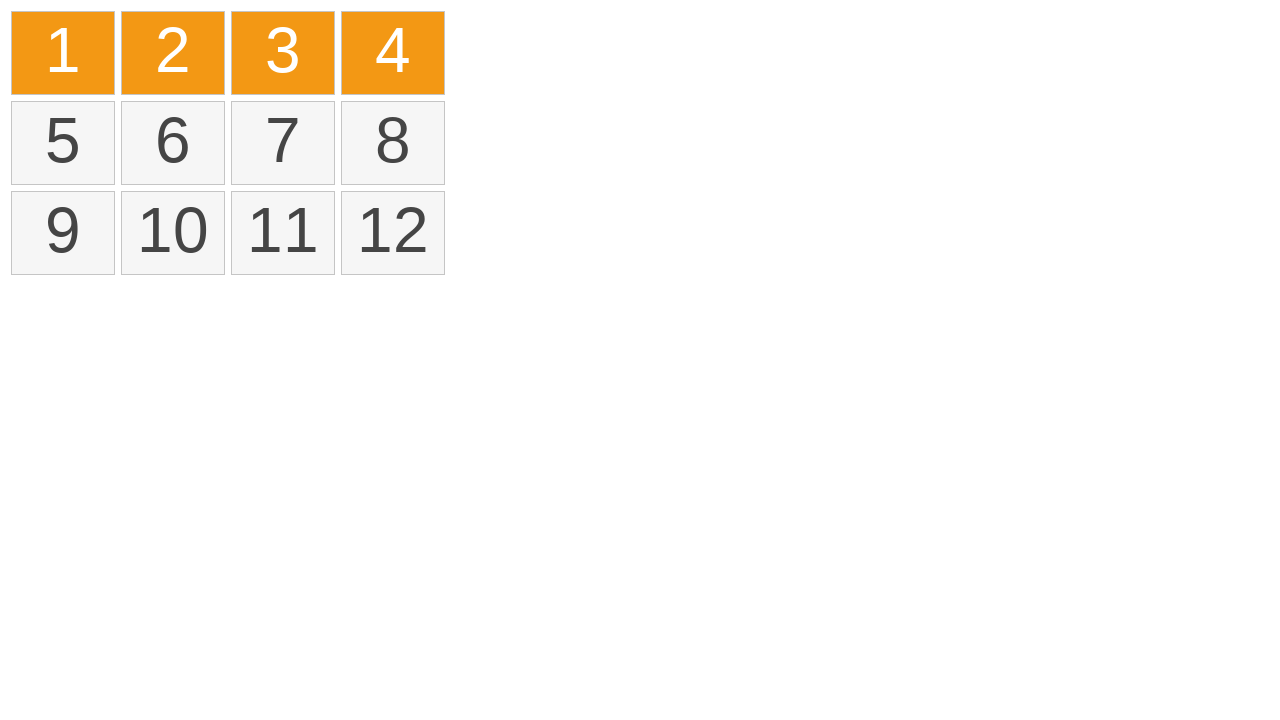

Verified that exactly 4 elements are selected
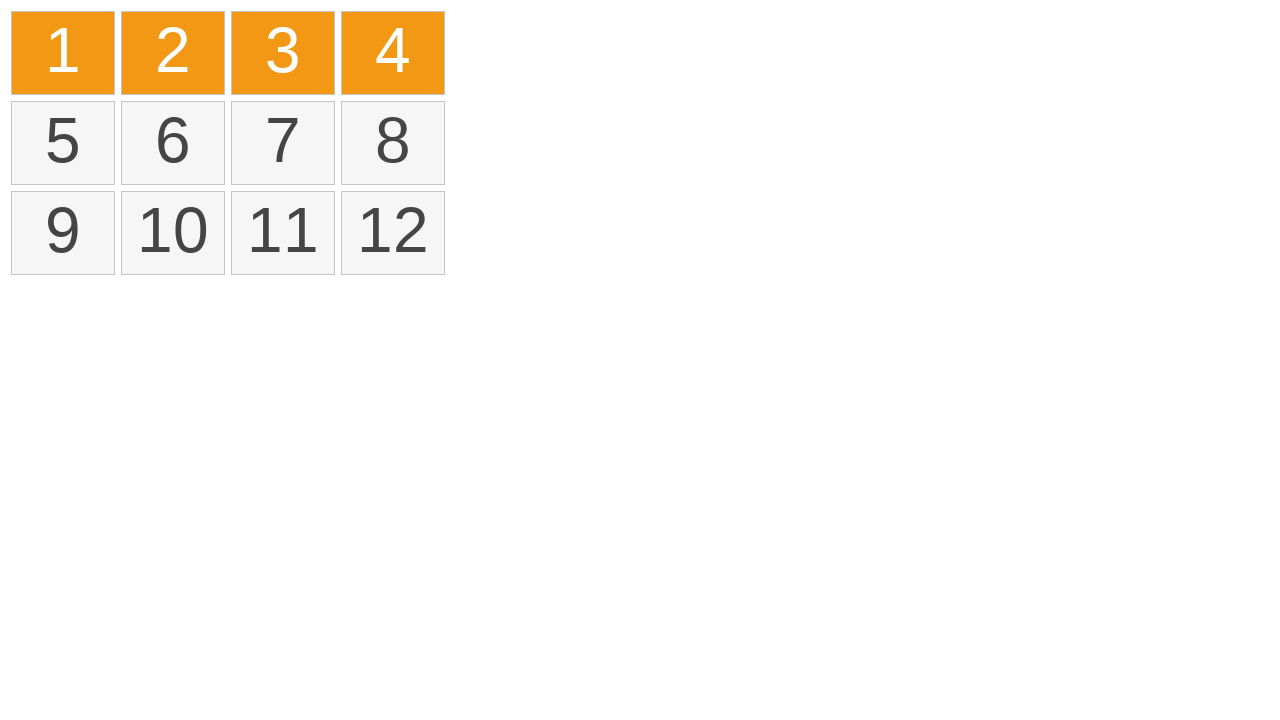

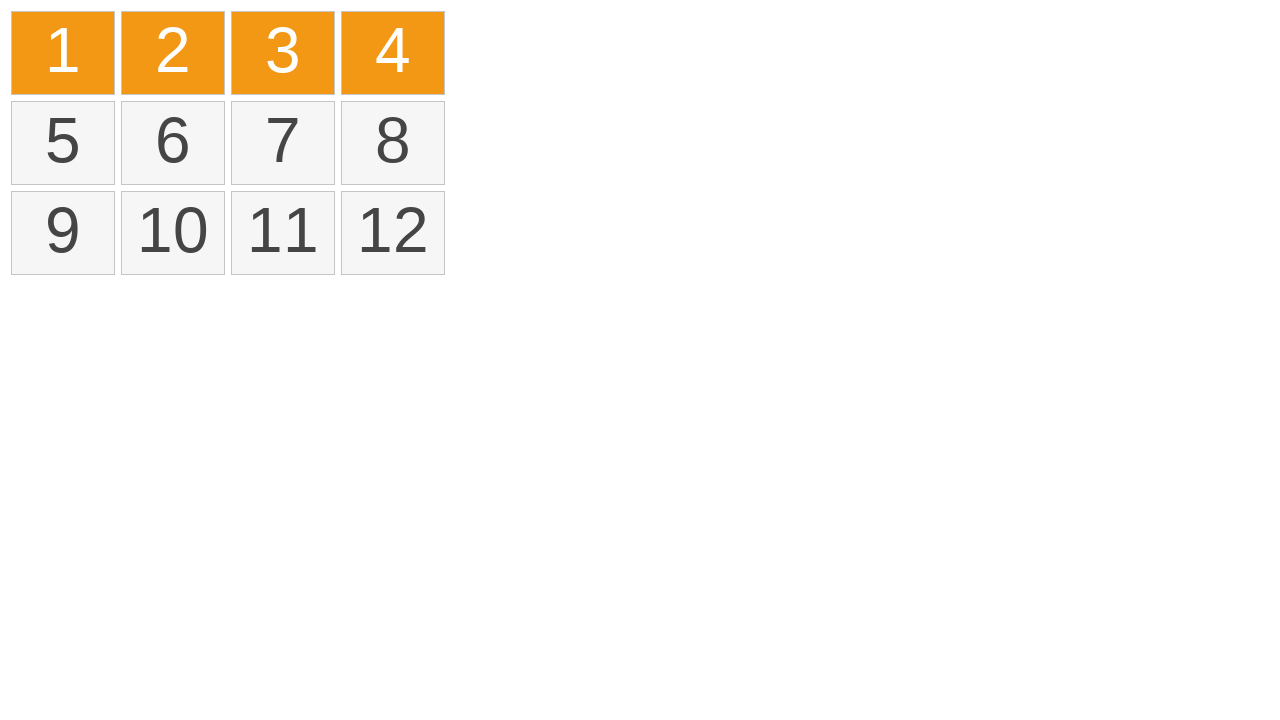